Navigates to a CSDN blog page and verifies that article links are present on the page

Starting URL: https://blog.csdn.net/lzw_java?type=blog

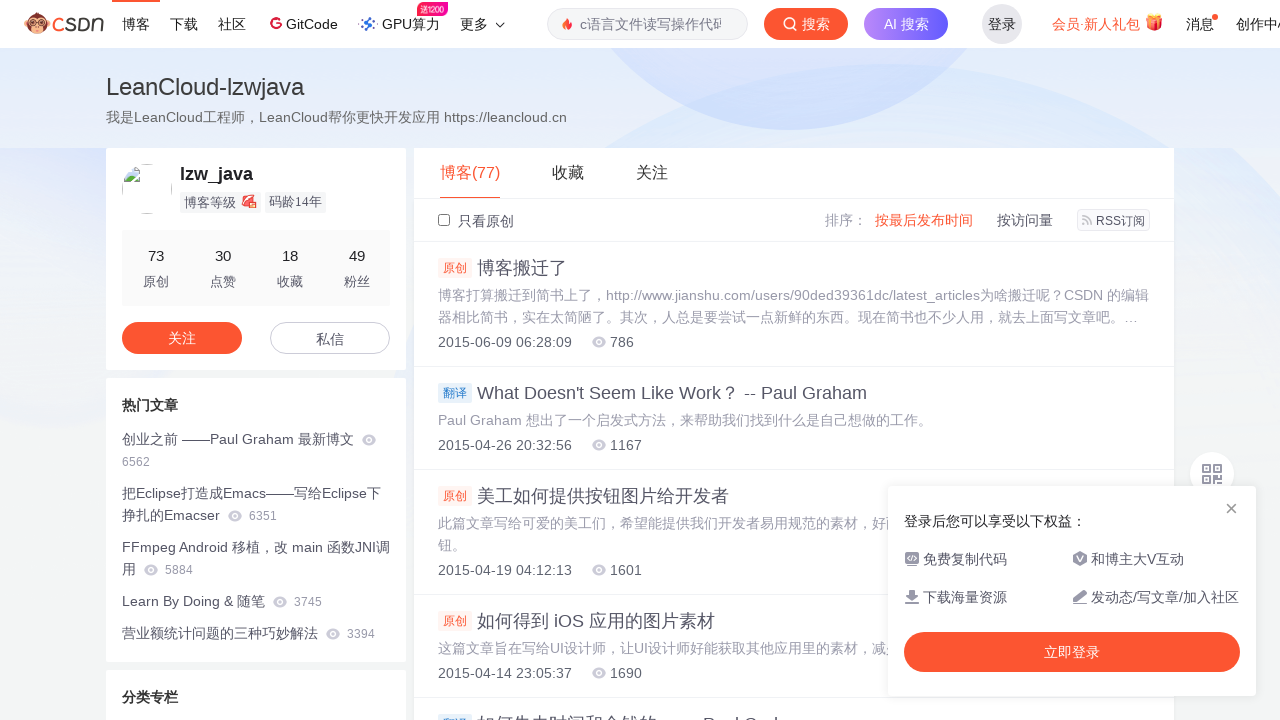

Navigated to CSDN blog page for user lzw_java
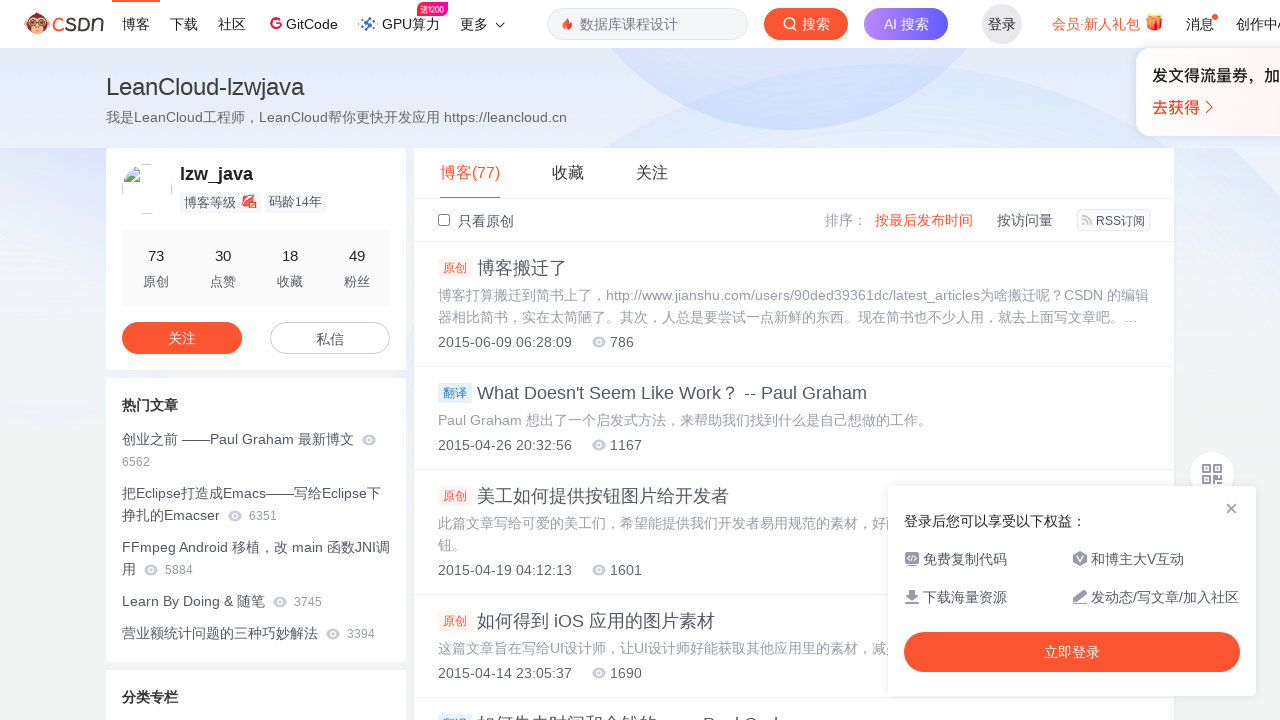

Article links loaded on the CSDN blog page
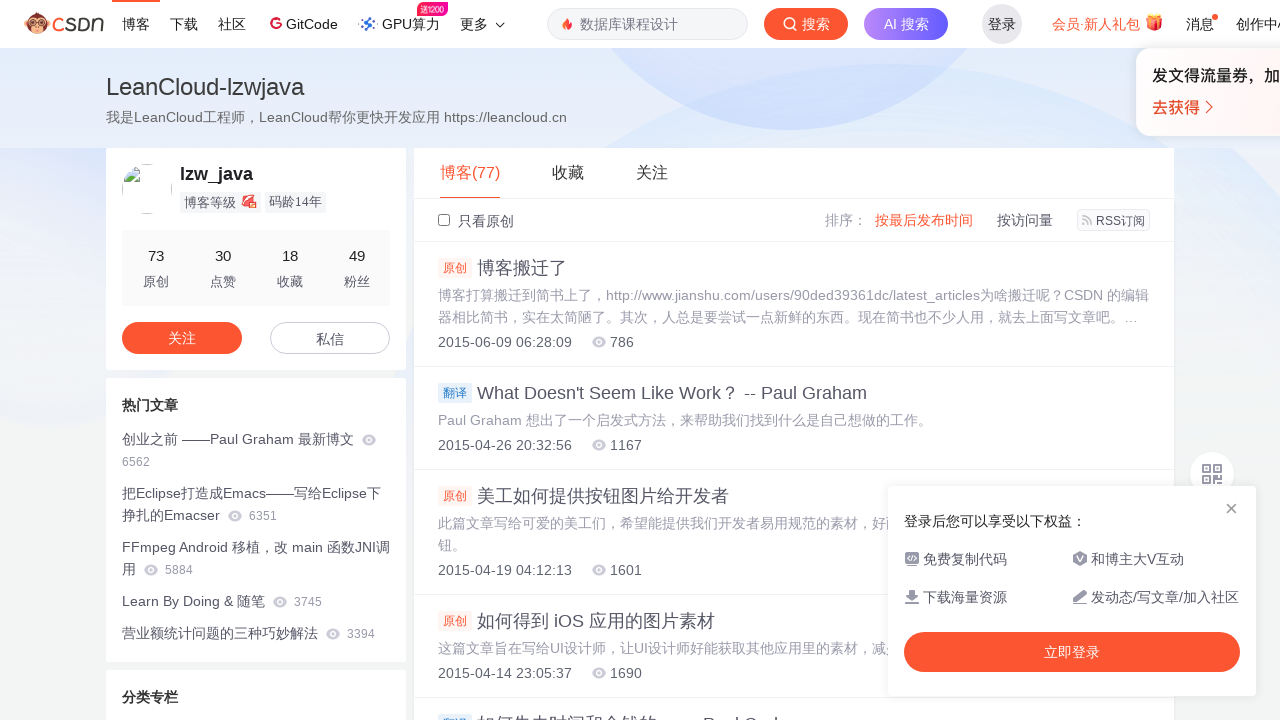

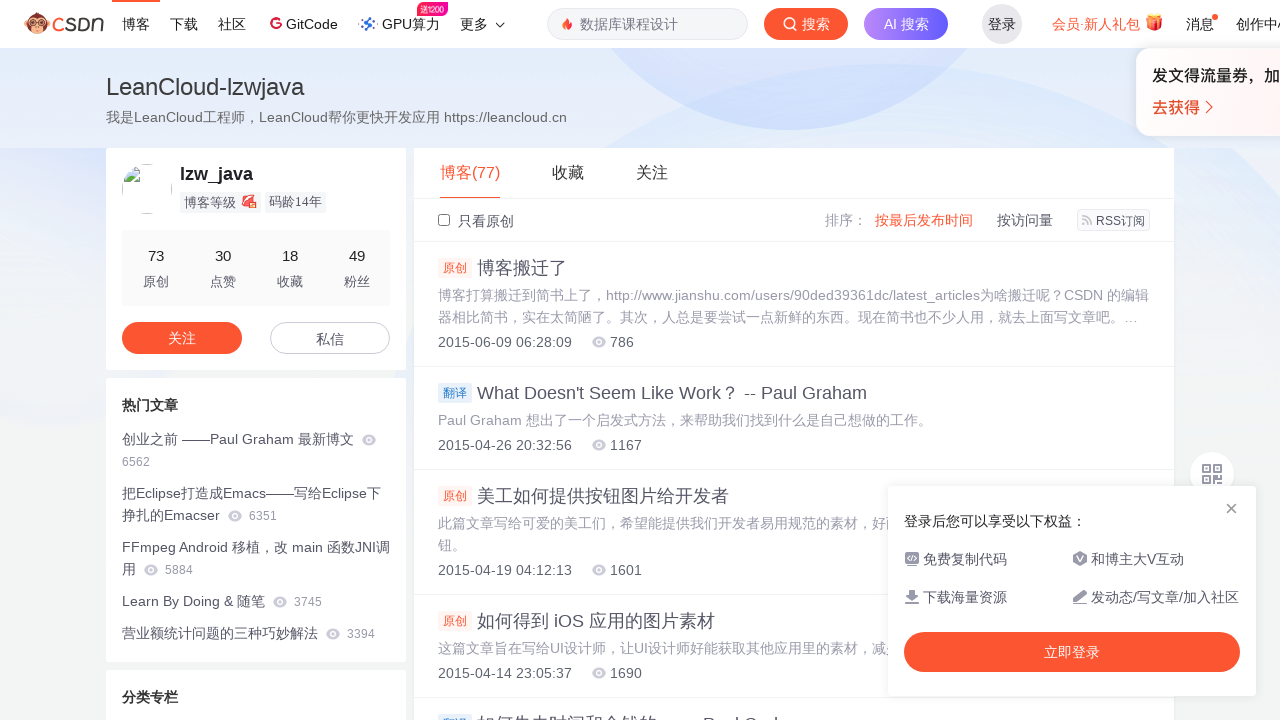